Tests explicit wait functionality by waiting for specific conditions before filling a textarea element

Starting URL: https://www.selenium.dev/selenium/web/web-form.html

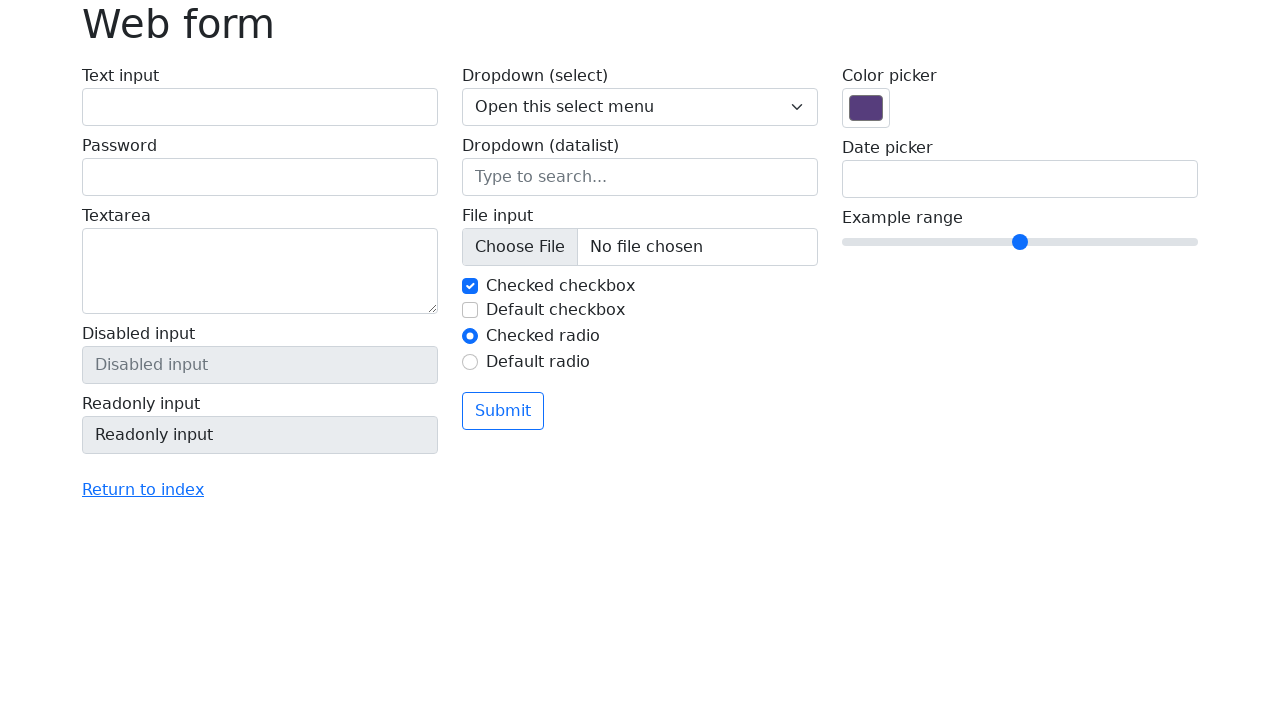

Waited for textarea element to become visible
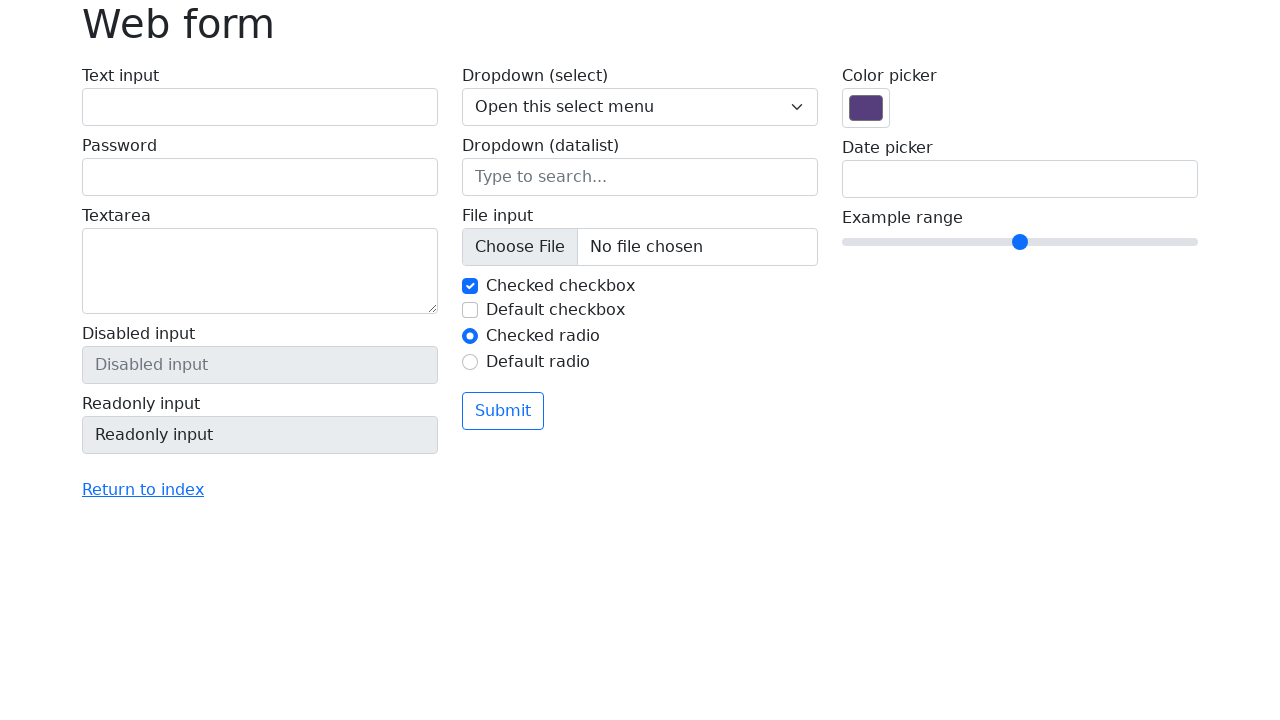

Filled textarea with test input value on textarea[name='my-textarea']
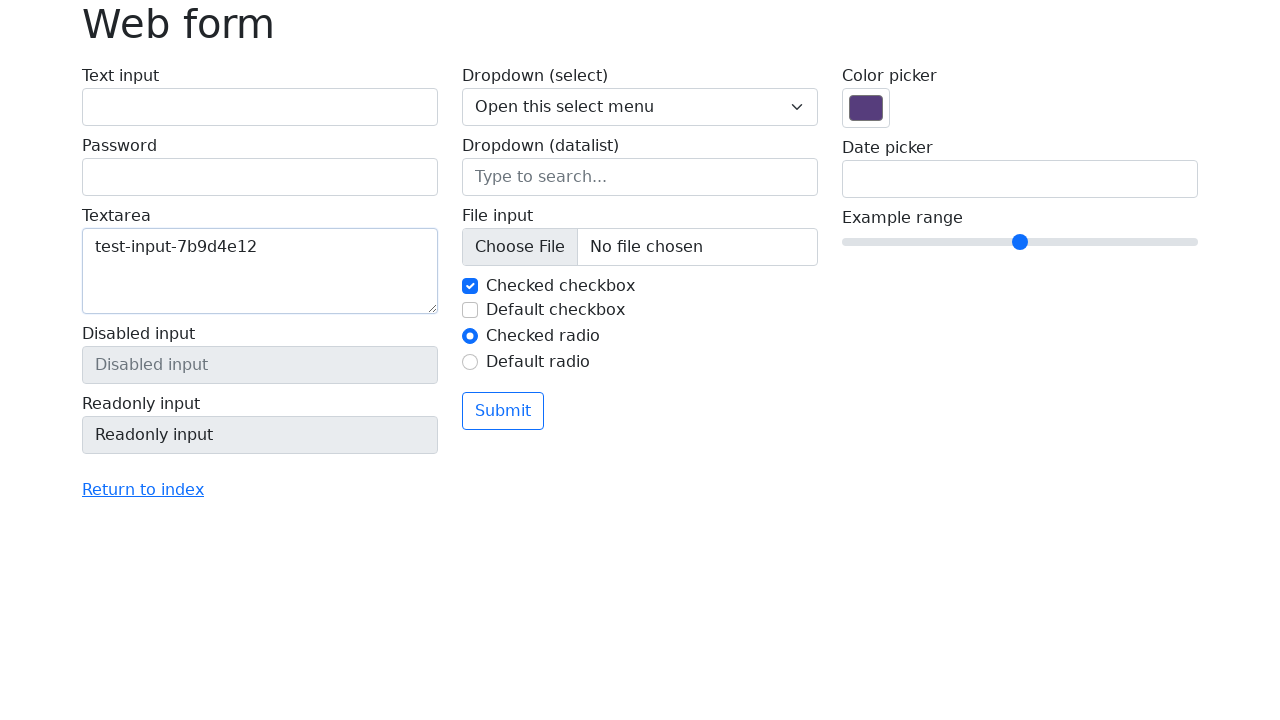

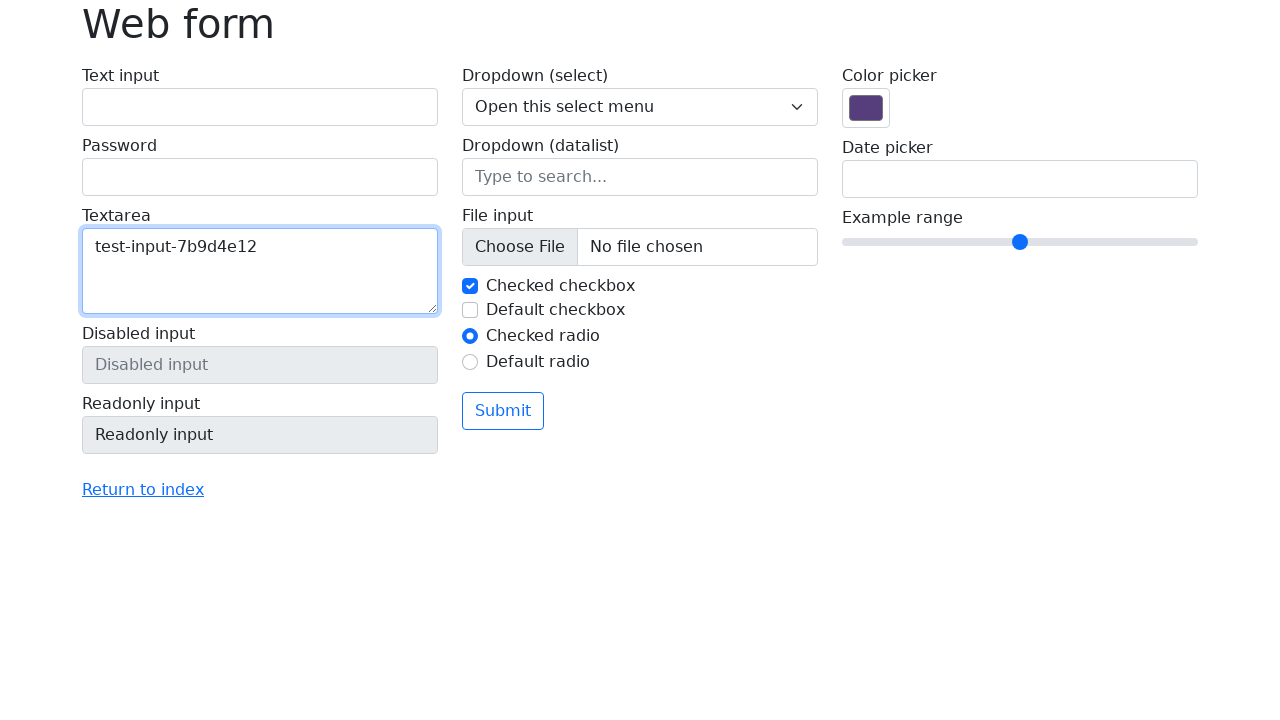